Tests that the OrangeHRM demo site loads correctly by verifying the page title equals "OrangeHRM"

Starting URL: https://opensource-demo.orangehrmlive.com/

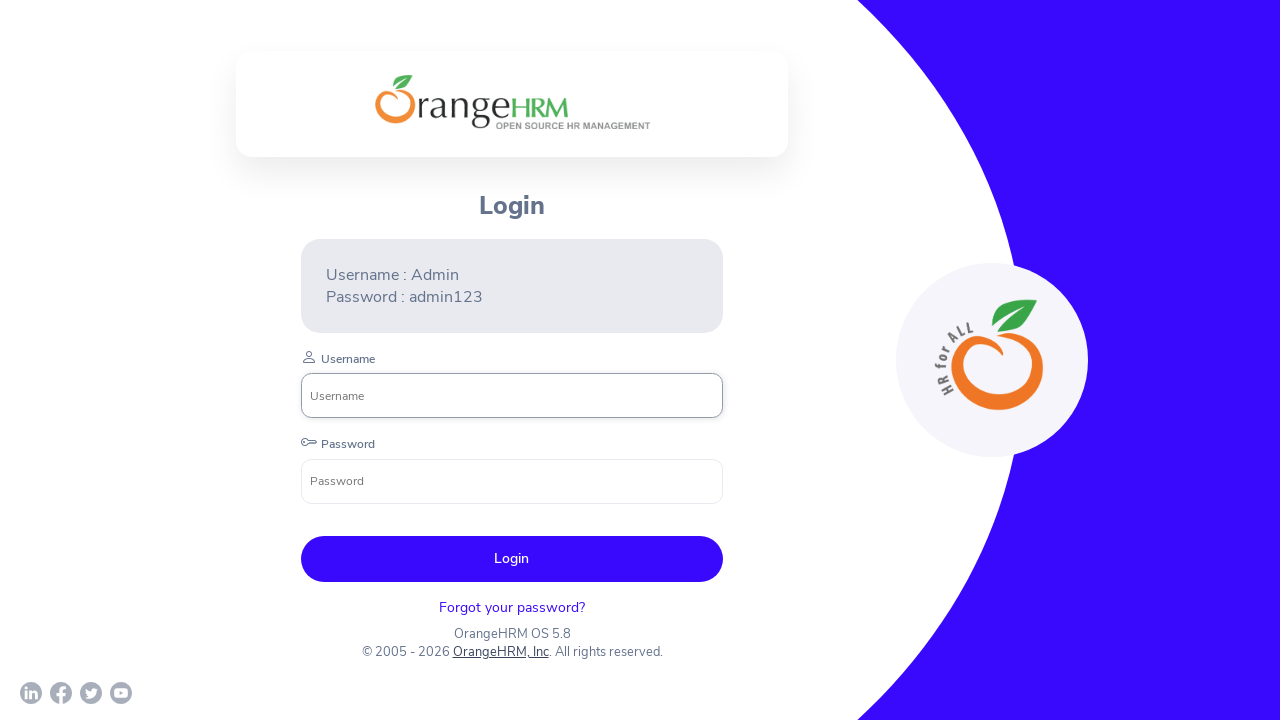

Navigated to OrangeHRM demo site
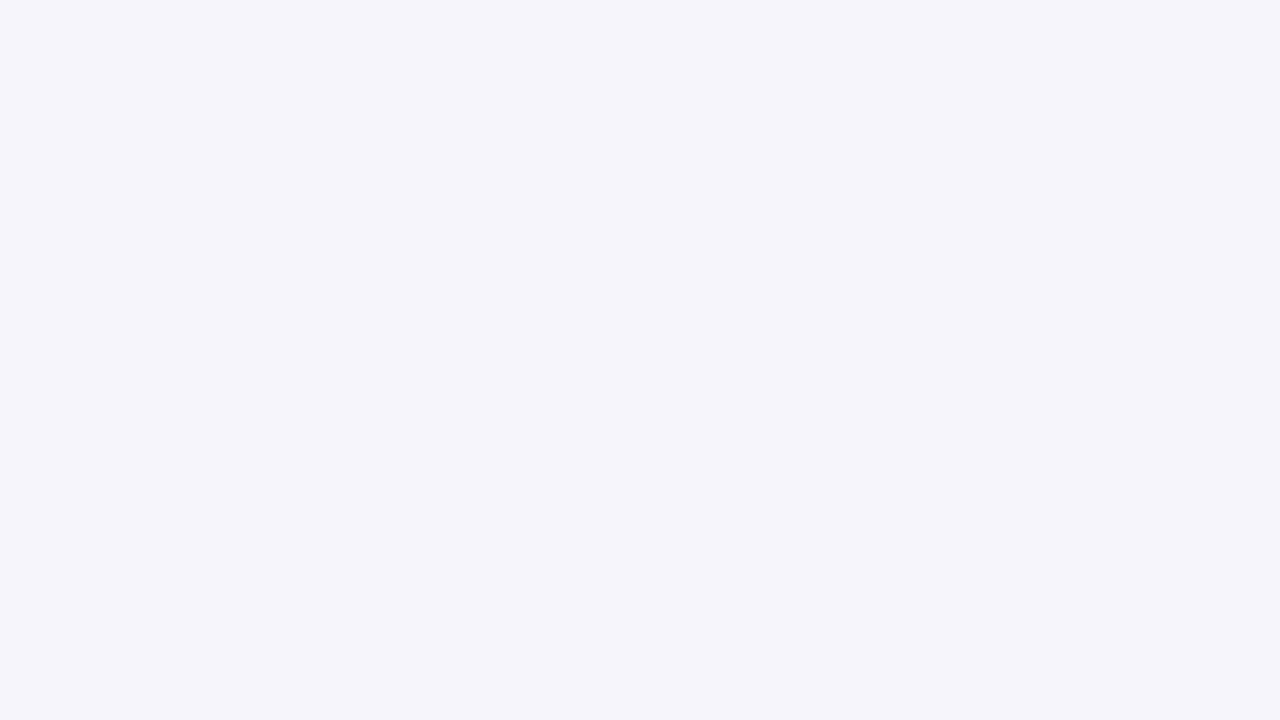

Verified page title equals 'OrangeHRM'
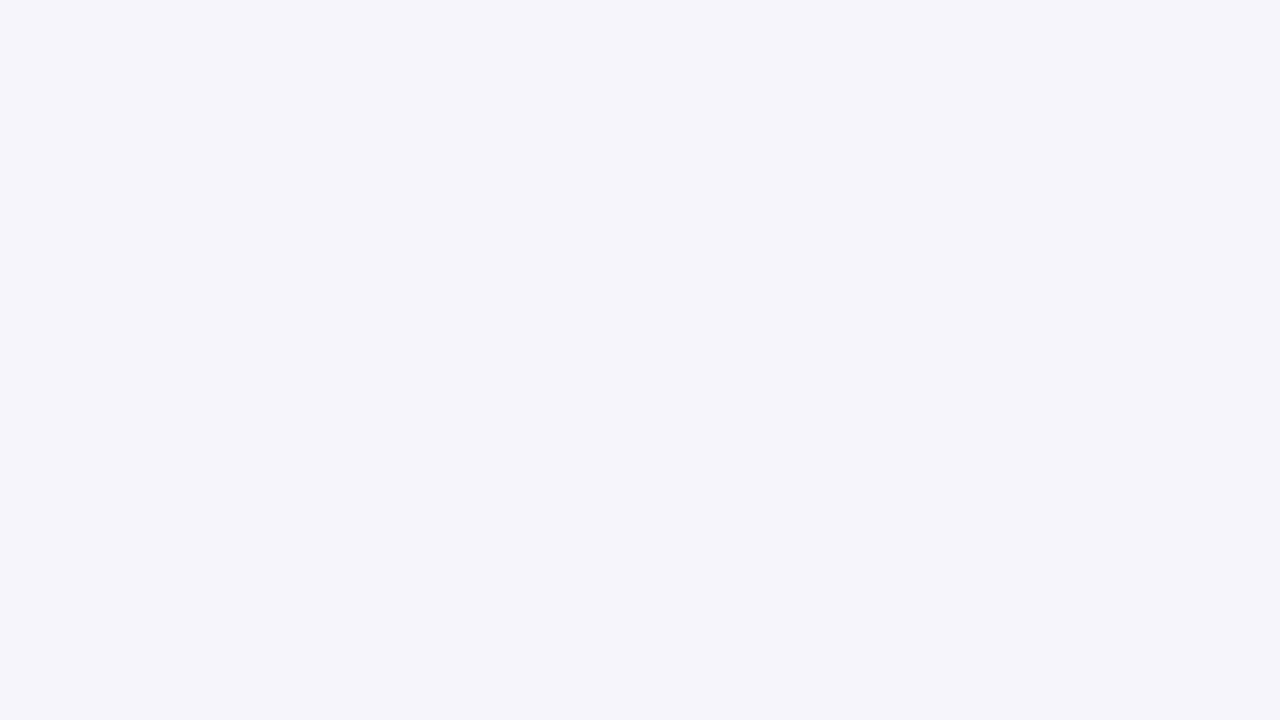

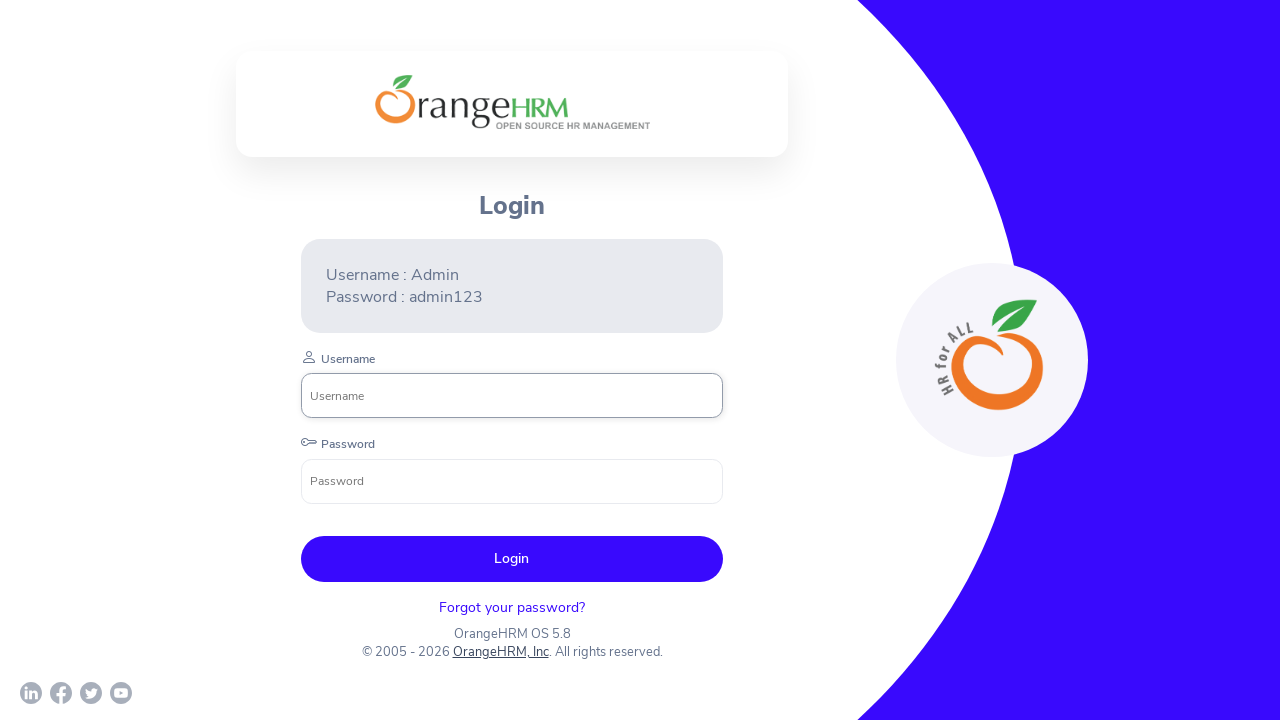